Tests clicking a button identified by class attribute and handling alert dialogs that appear, repeating this action 3 times

Starting URL: http://uitestingplayground.com/classattr

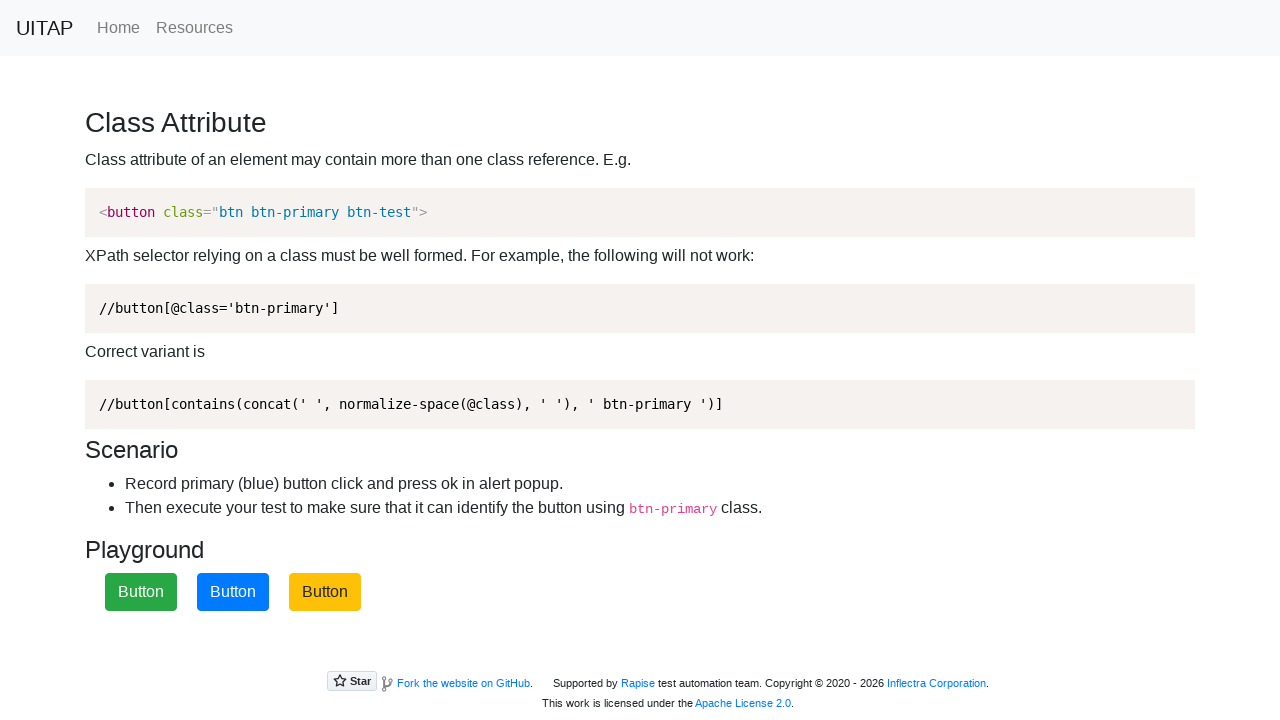

Clicked button with btn-primary class at (233, 592) on xpath=//button[contains(concat(' ', normalize-space(@class), ' '), ' btn-primary
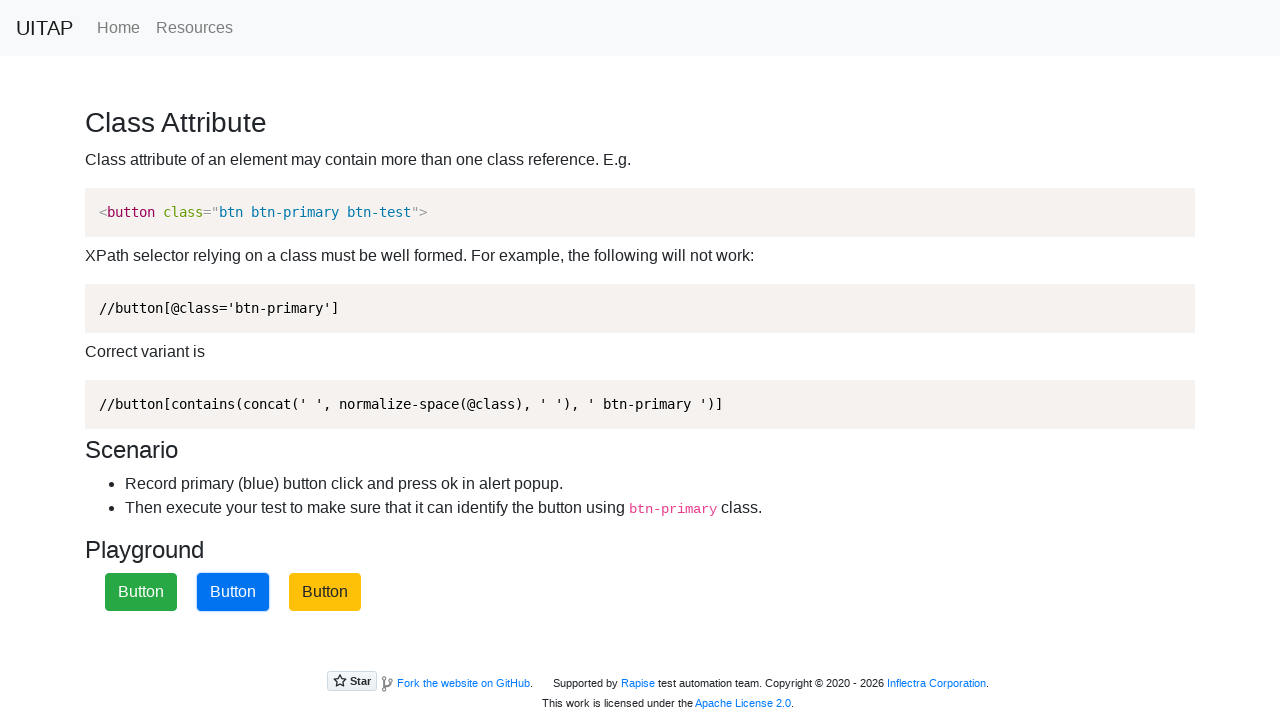

Alert dialog accepted
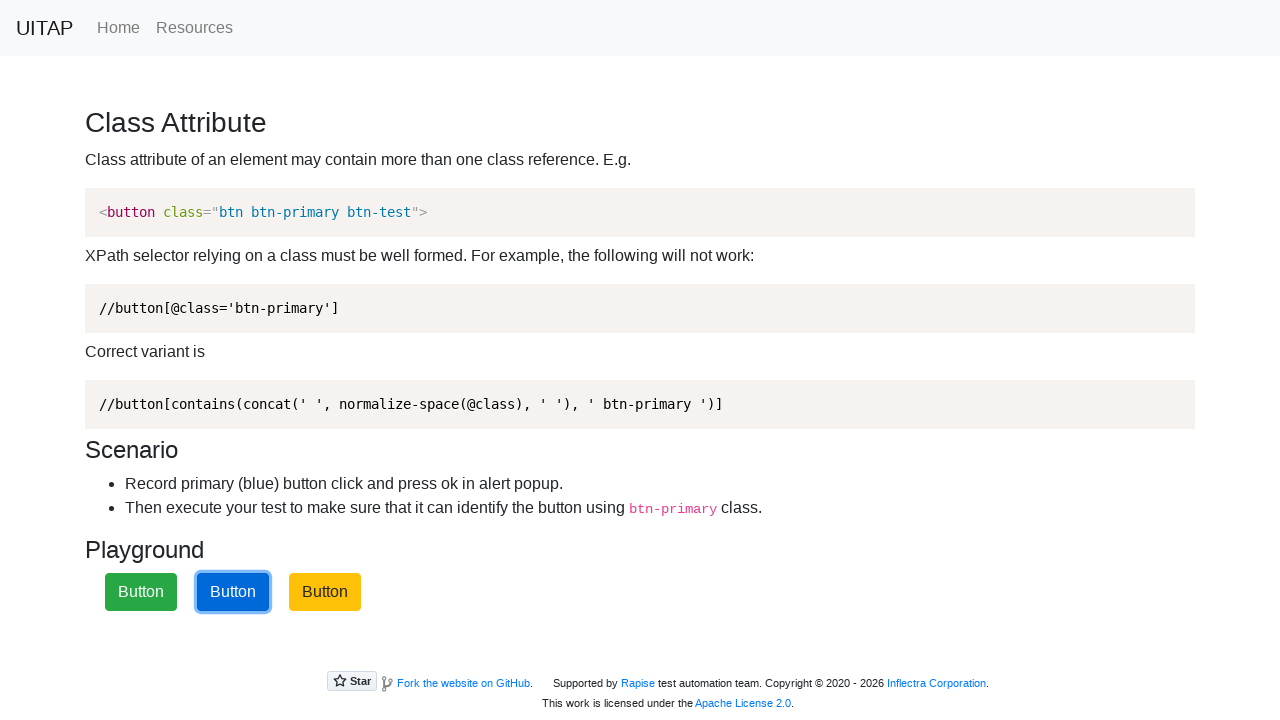

Clicked button with btn-primary class at (233, 592) on xpath=//button[contains(concat(' ', normalize-space(@class), ' '), ' btn-primary
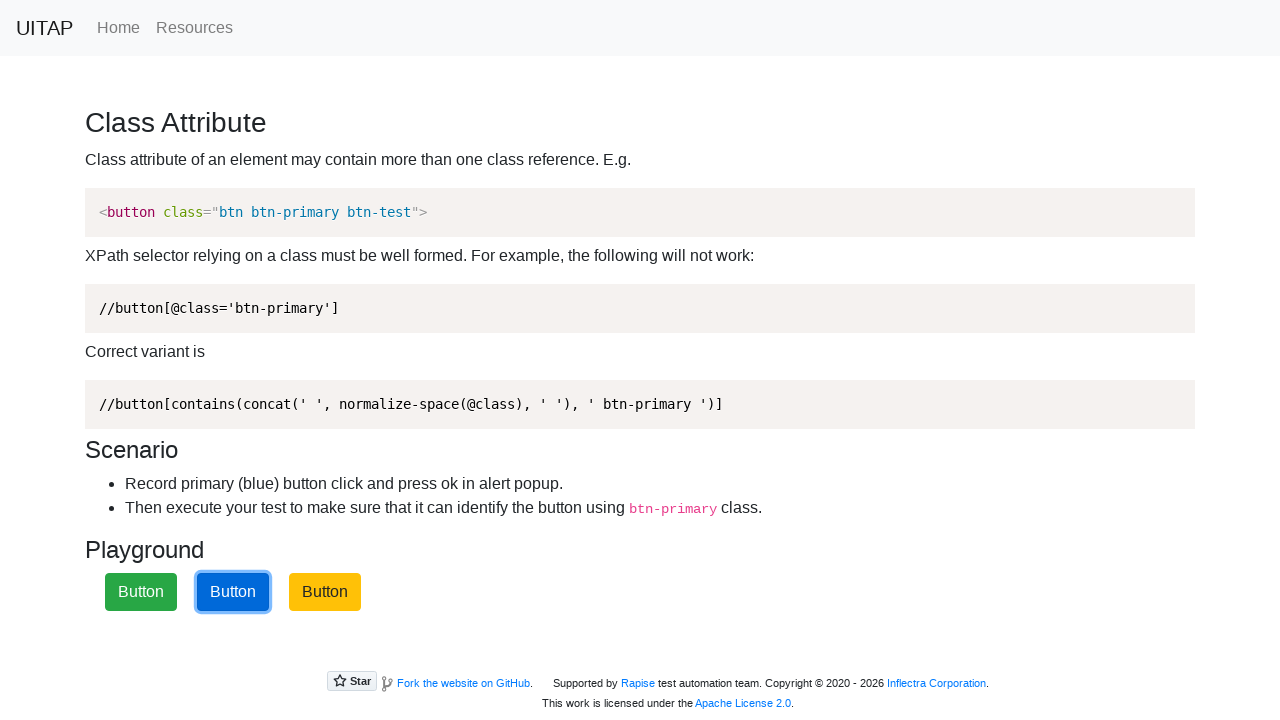

Alert dialog accepted
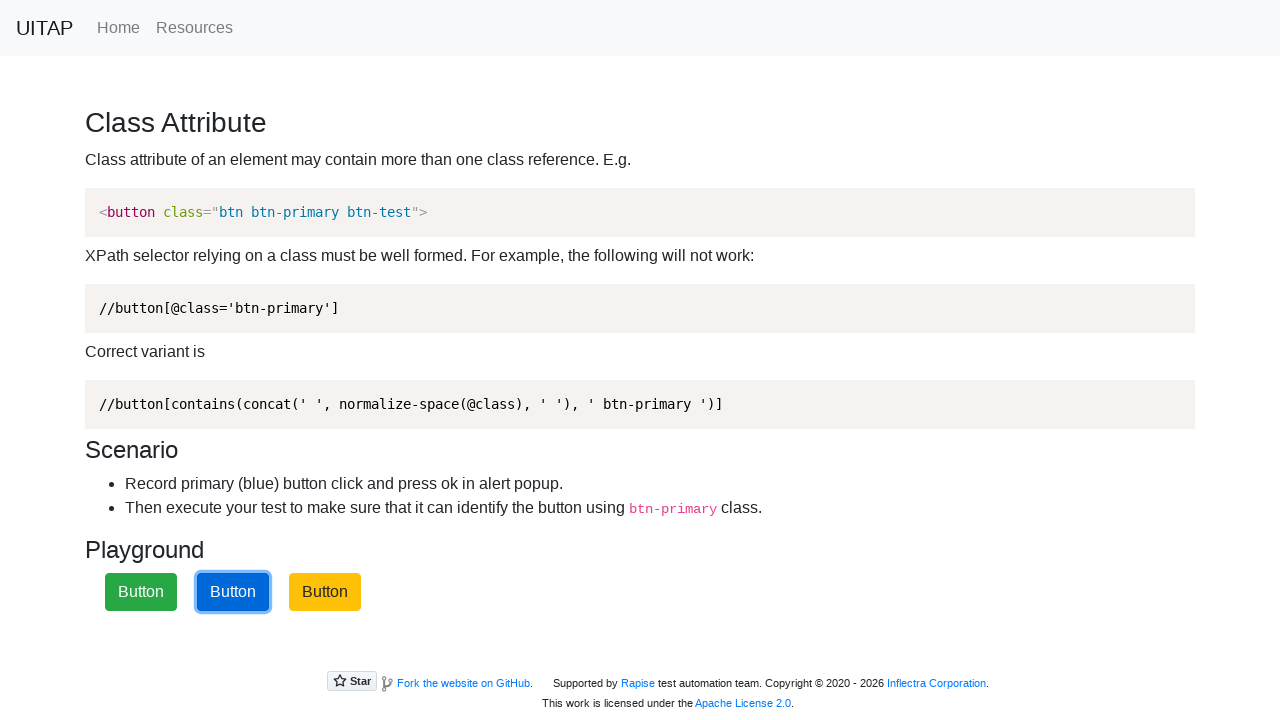

Clicked button with btn-primary class at (233, 592) on xpath=//button[contains(concat(' ', normalize-space(@class), ' '), ' btn-primary
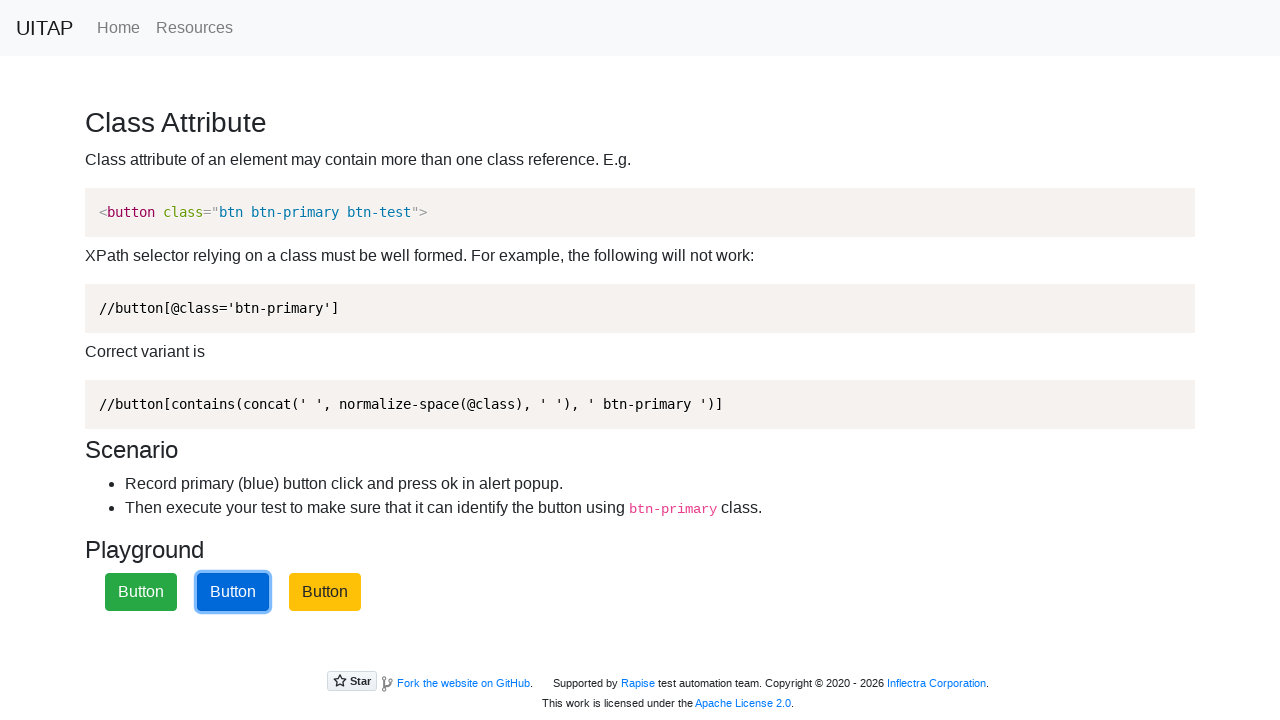

Alert dialog accepted
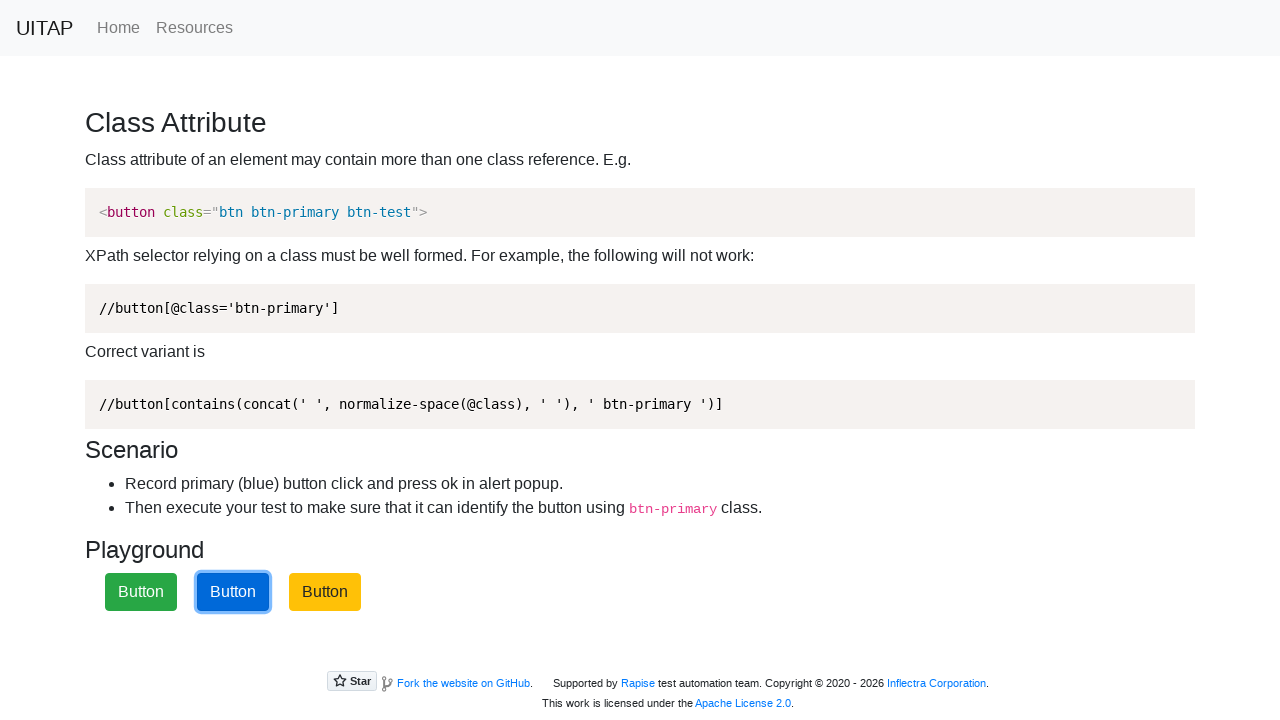

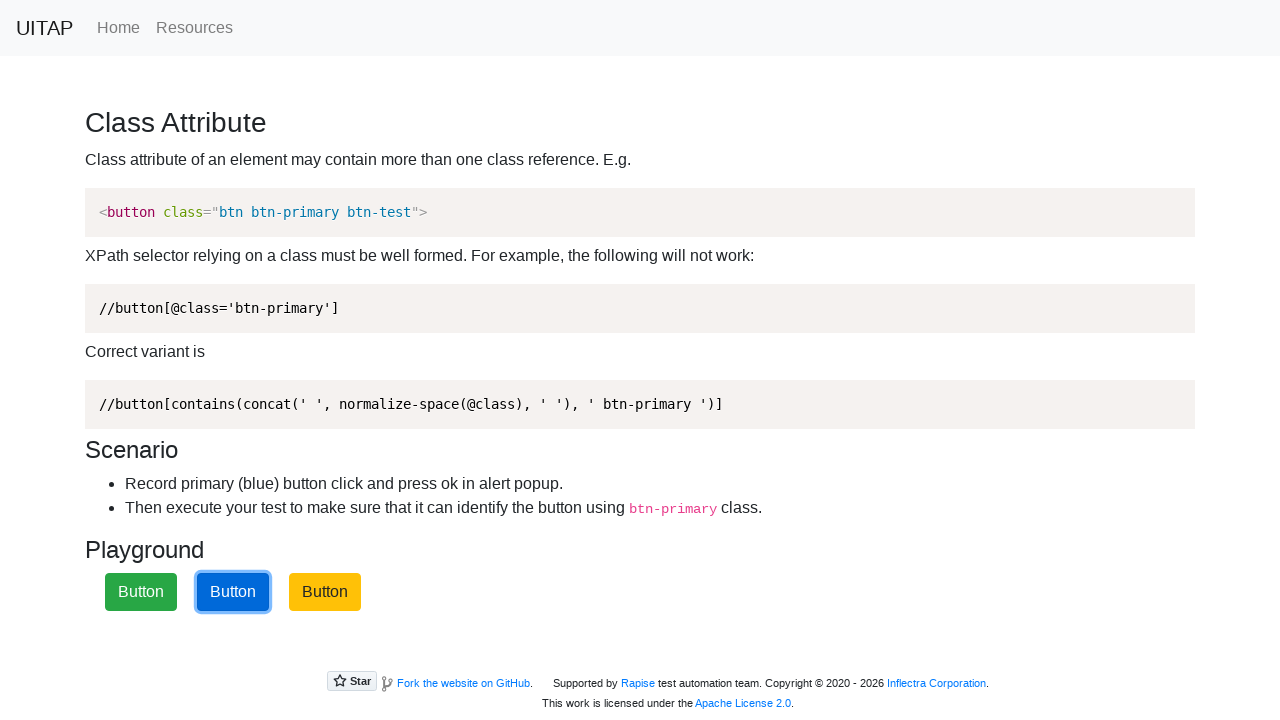